Navigates to the-internet.herokuapp.com, clicks on the "File Download" link, and waits for the download page to load

Starting URL: https://the-internet.herokuapp.com

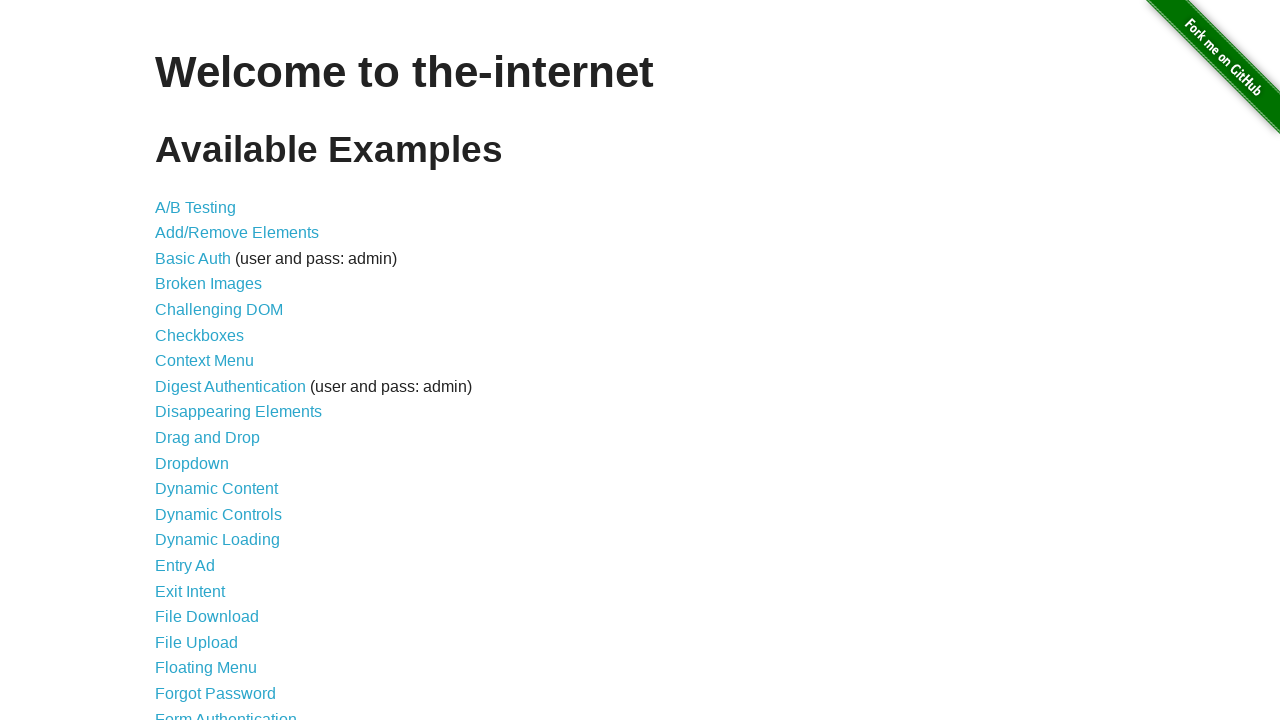

Clicked on 'File Download' link at (207, 617) on text=File Download
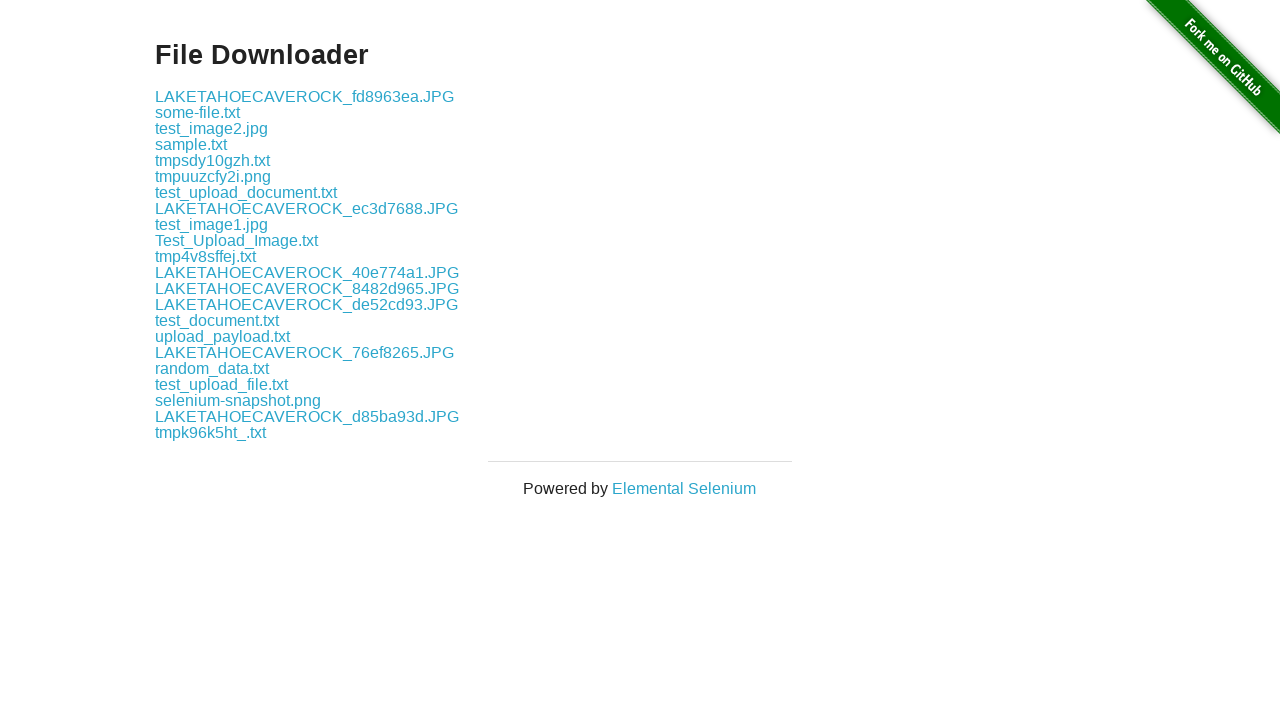

Download page loaded with download links visible
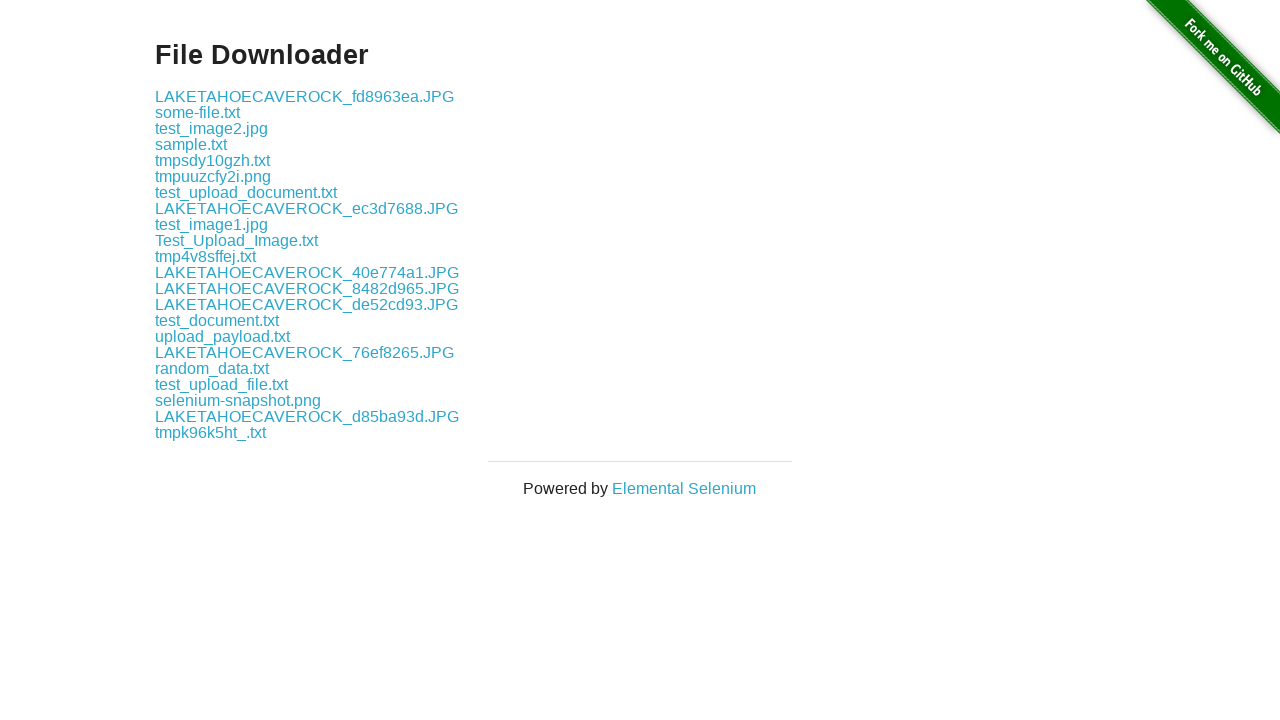

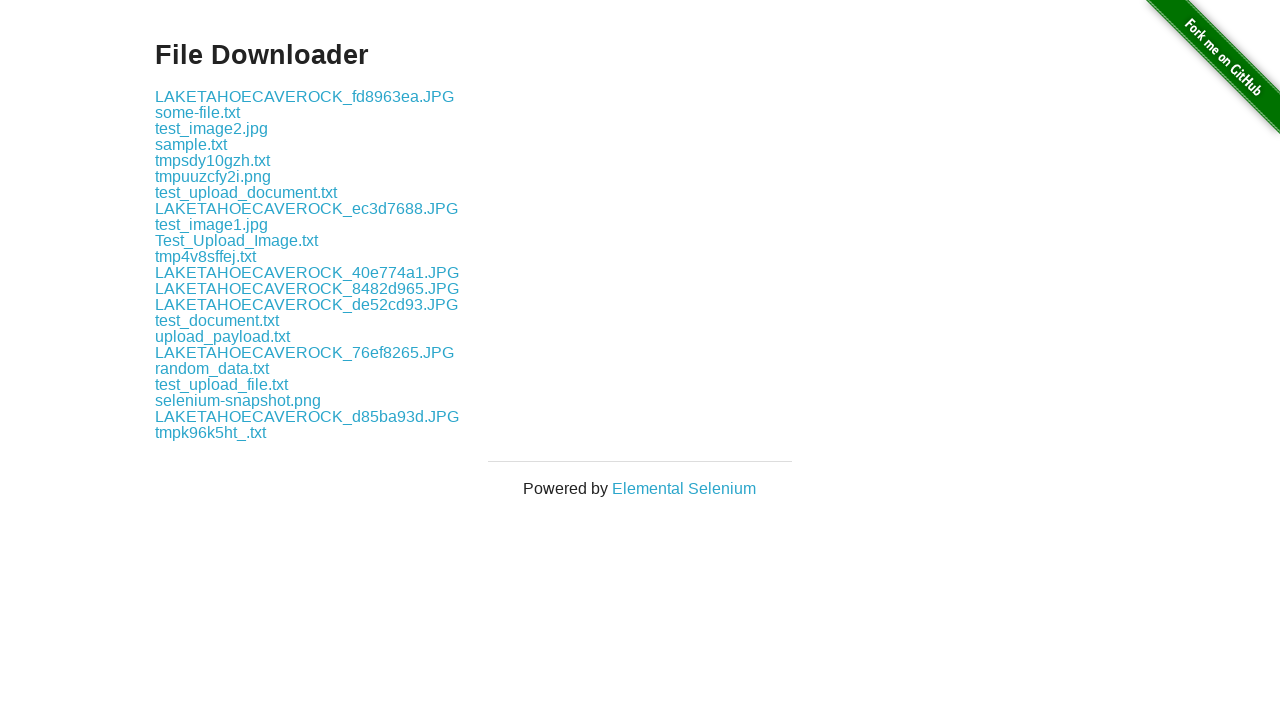